Tests a text box form by filling in full name, email, current address, and permanent address fields with generated data, then submitting the form.

Starting URL: https://demoqa.com/text-box

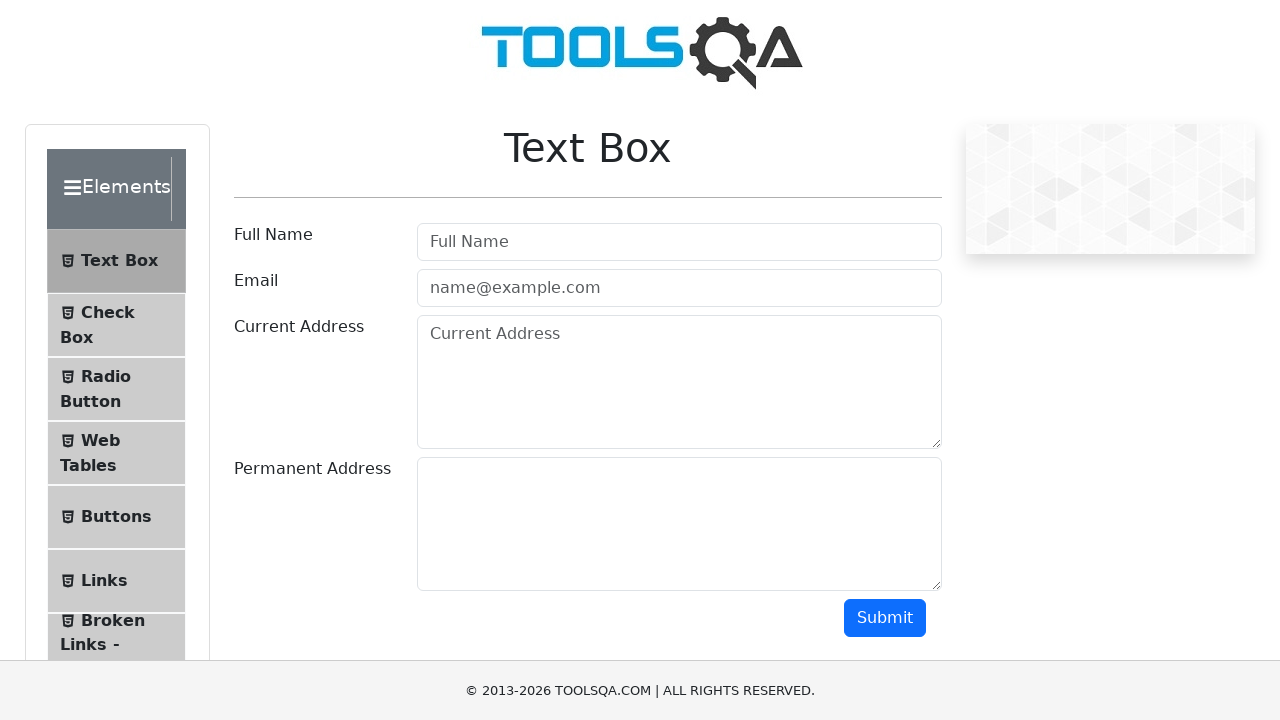

Filled full name field with 'Michael Rodriguez' on #userName
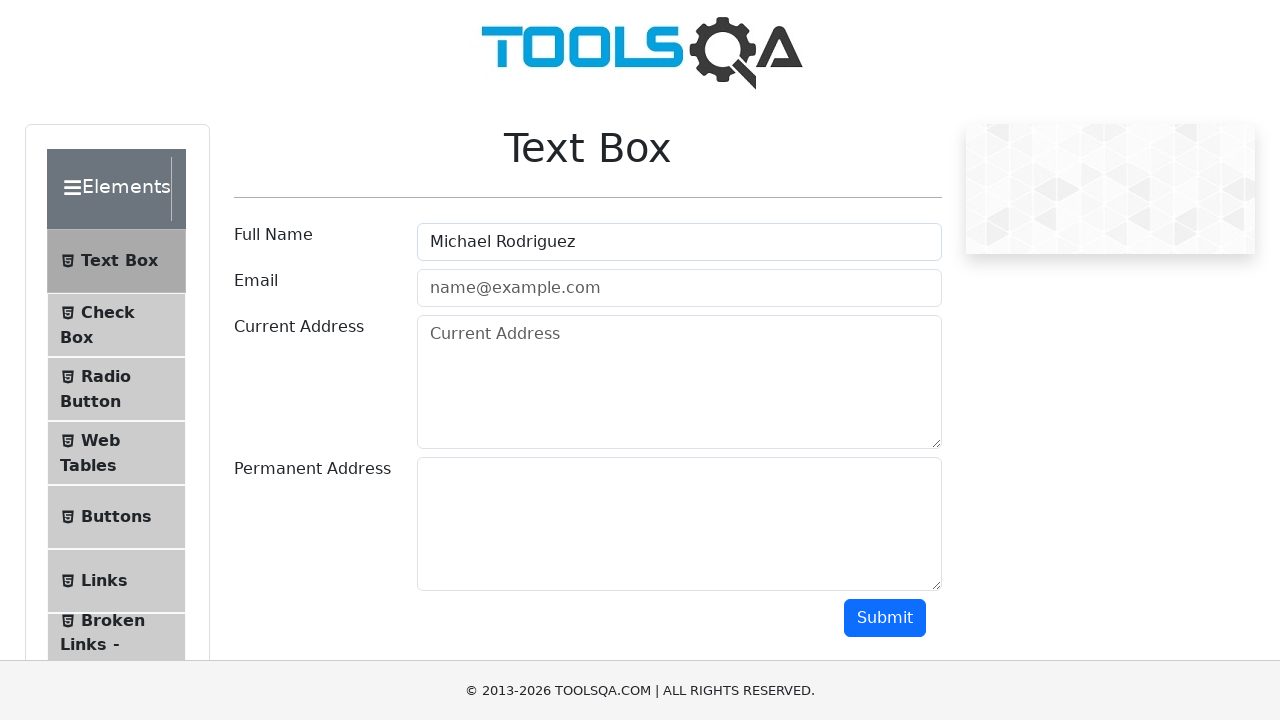

Filled email field with 'michael.rodriguez@example.com' on #userEmail
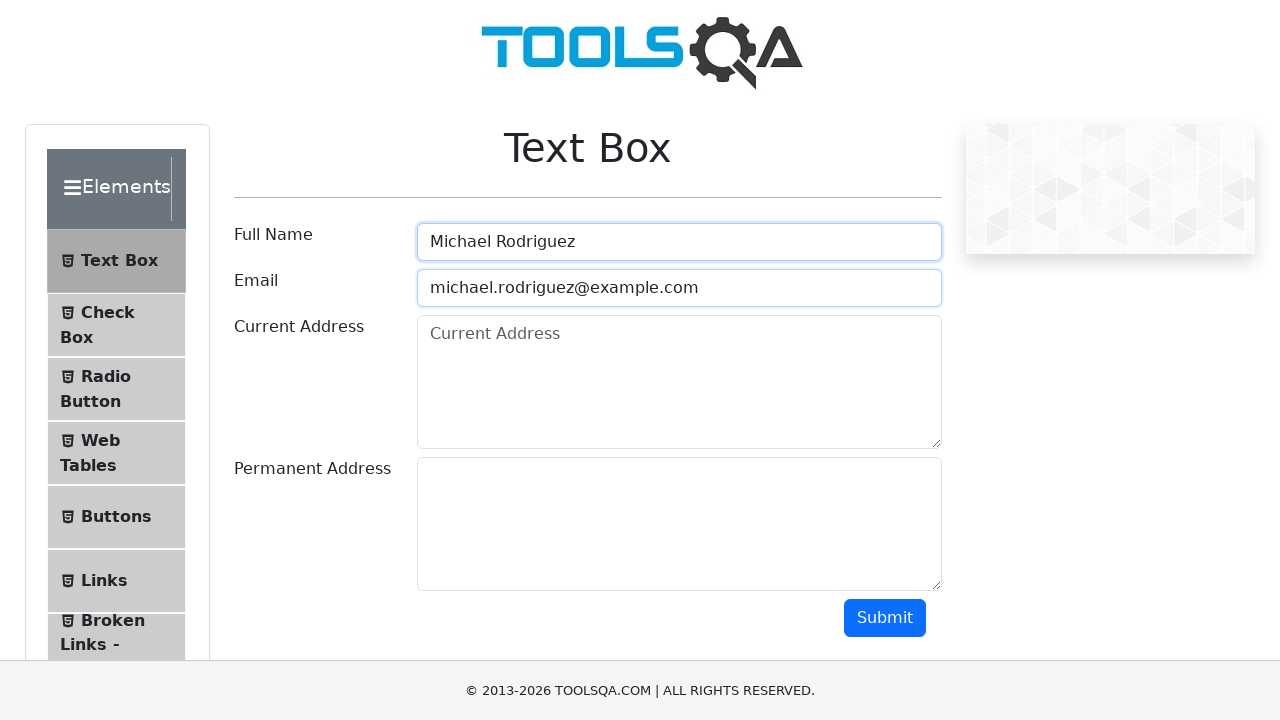

Filled current address field with '742 Maple Street, Springfield, IL 62701' on #currentAddress
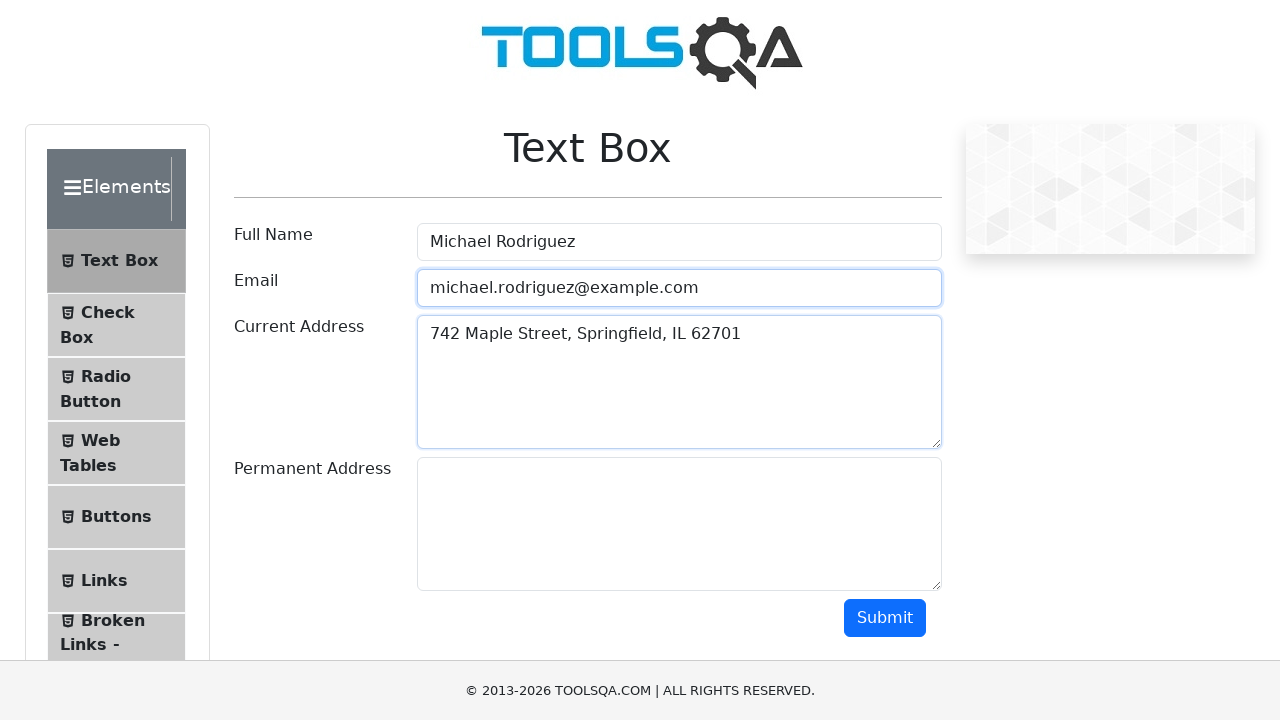

Filled permanent address field with '1847' on #permanentAddress
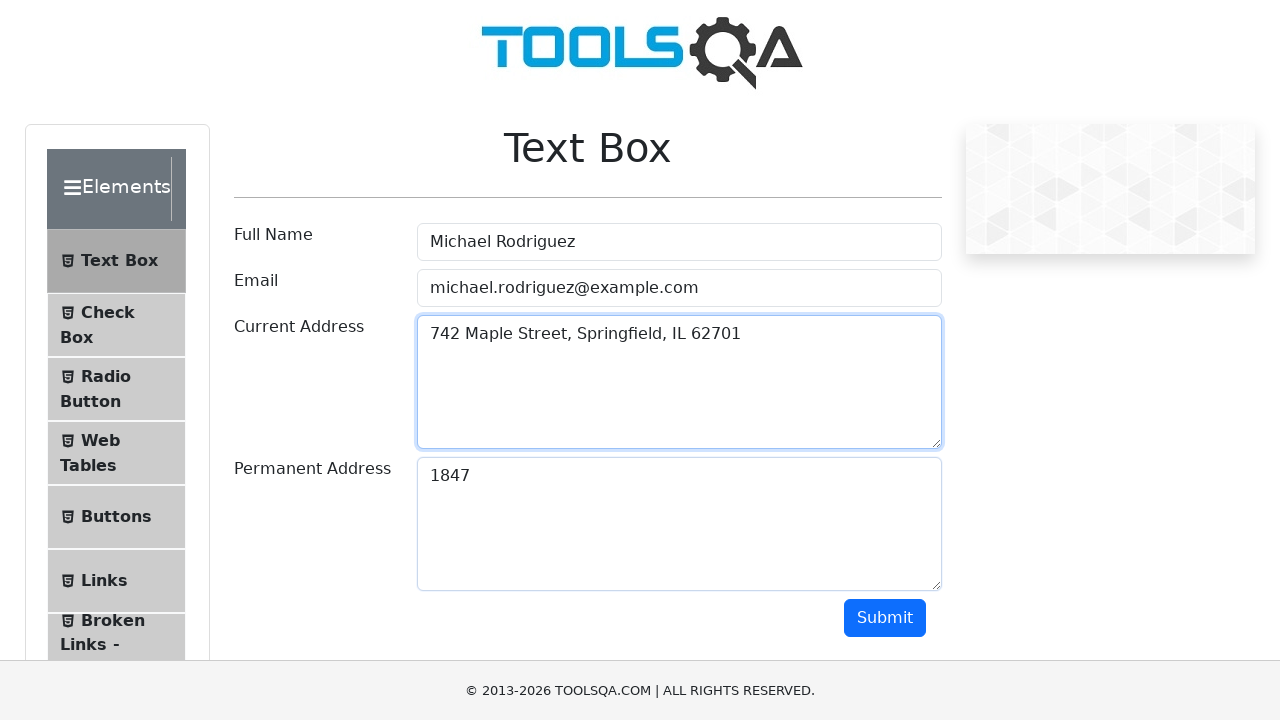

Clicked submit button to submit the form at (885, 618) on #submit
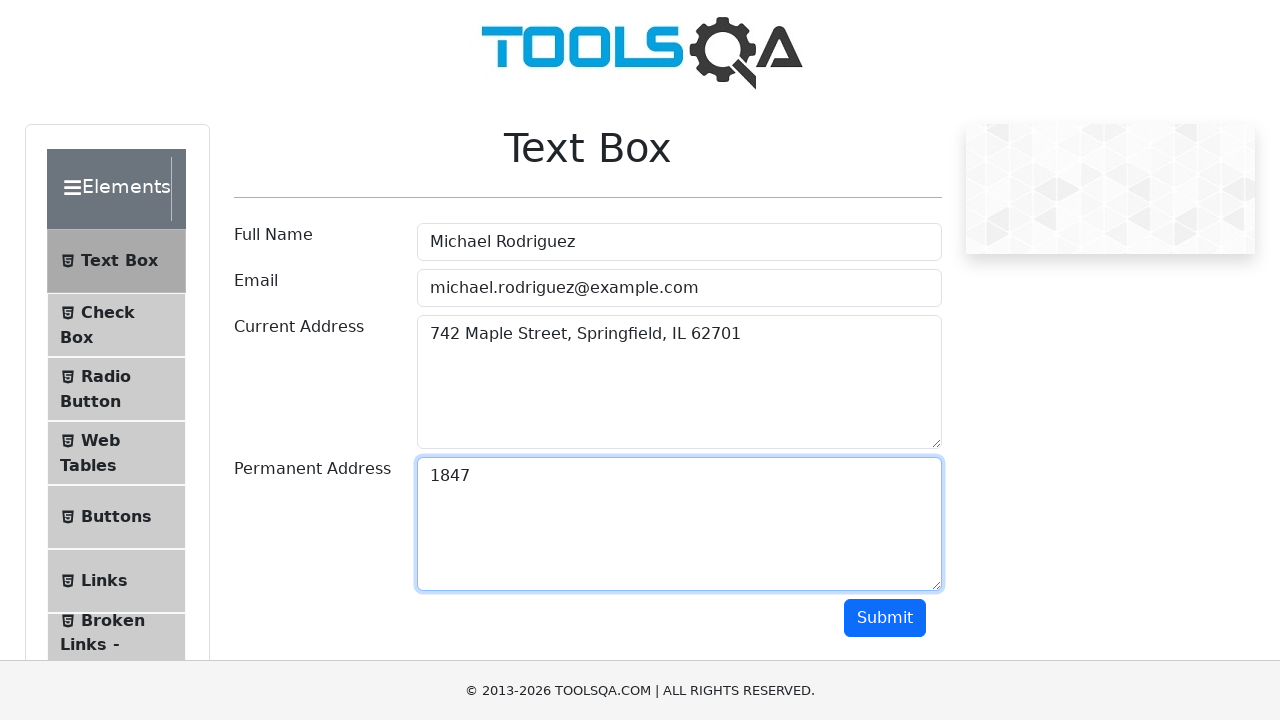

Form output appeared successfully
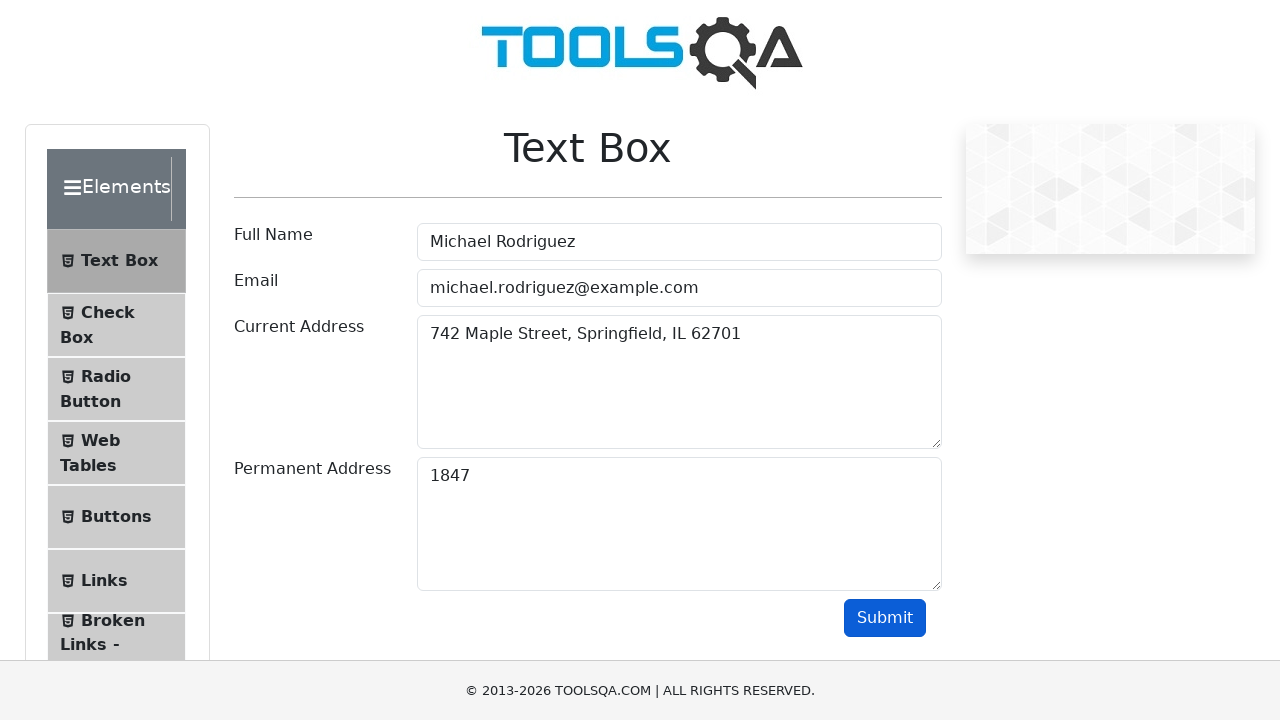

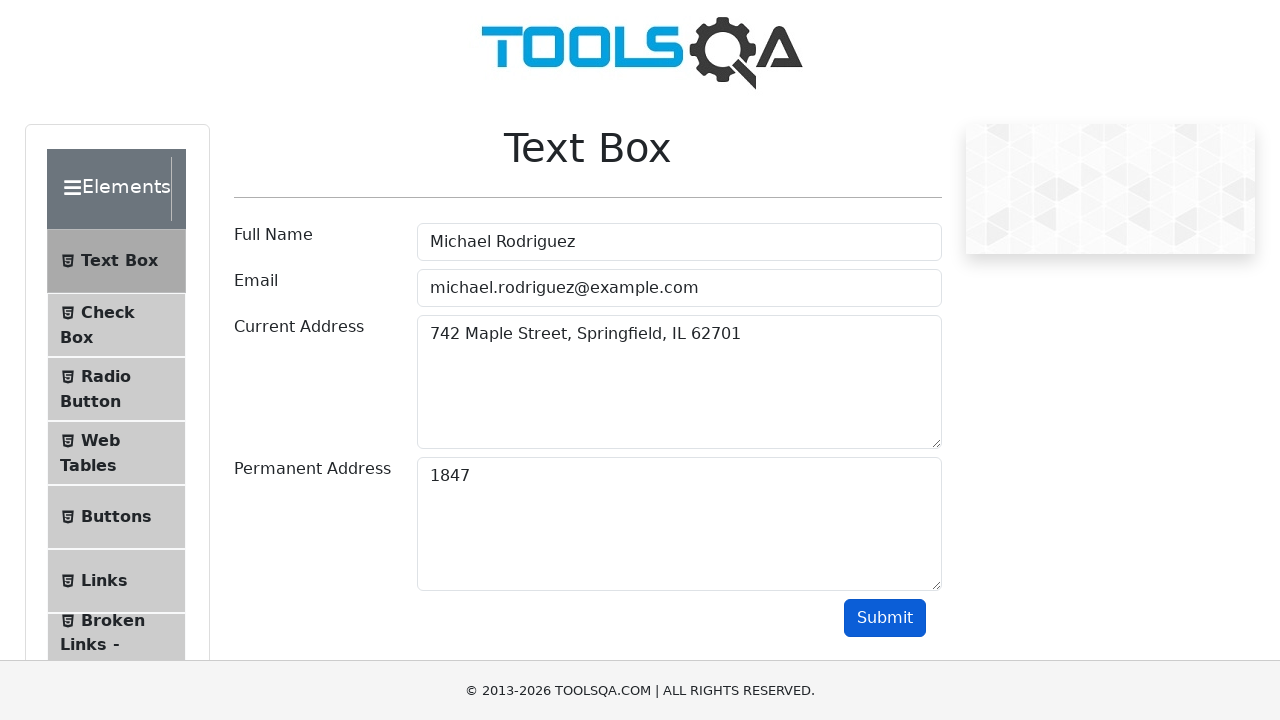